Tests that whitespace is trimmed from edited todo text when saved.

Starting URL: https://demo.playwright.dev/todomvc

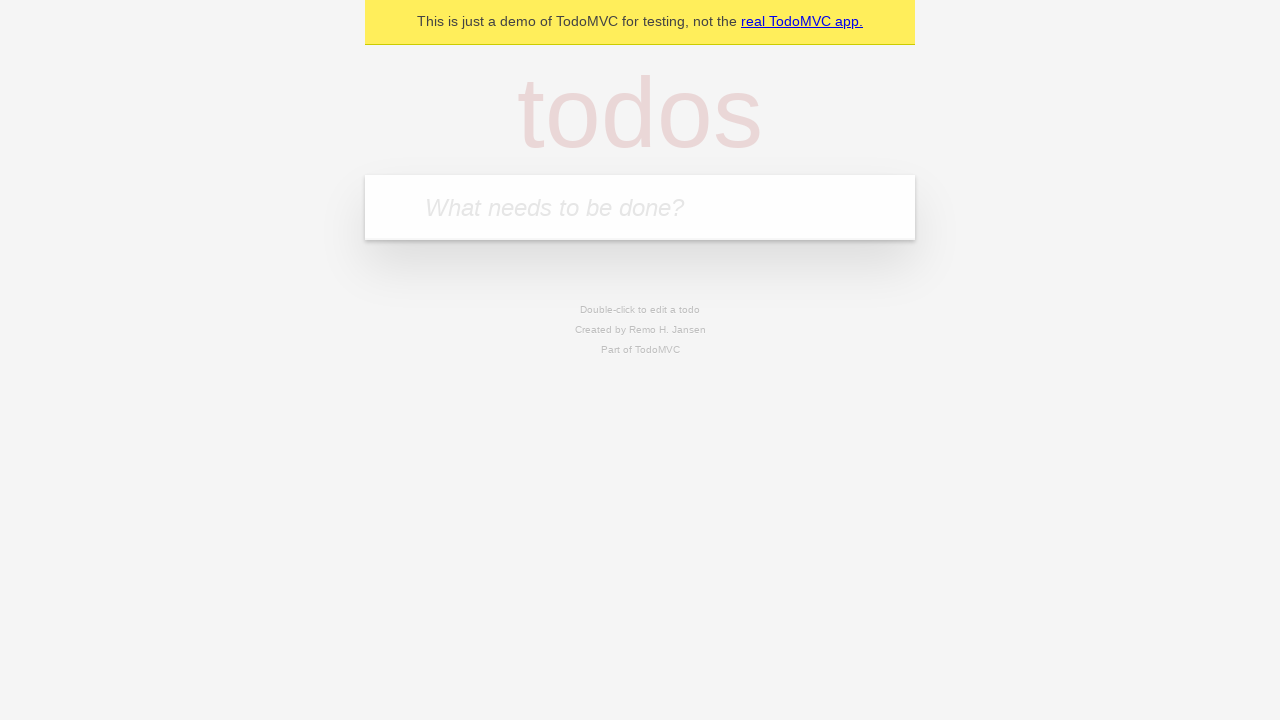

Filled todo input with 'buy some cheese' on internal:attr=[placeholder="What needs to be done?"i]
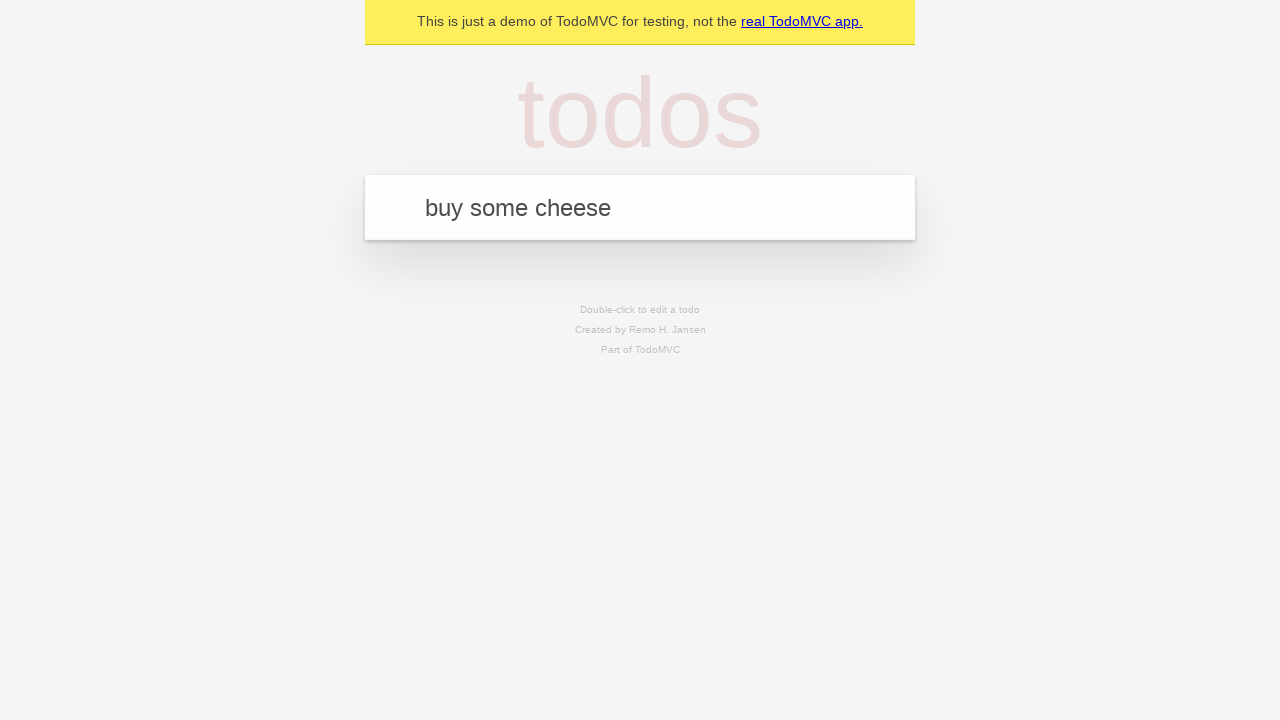

Pressed Enter to create first todo on internal:attr=[placeholder="What needs to be done?"i]
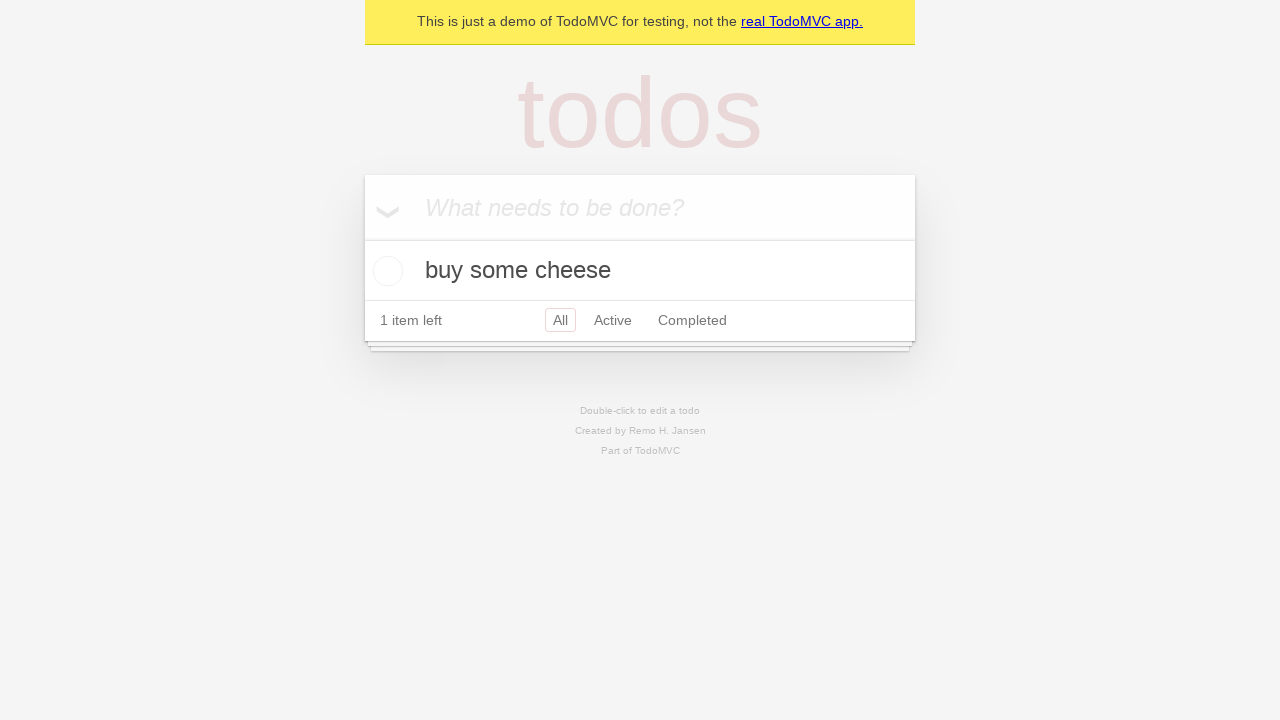

Filled todo input with 'feed the cat' on internal:attr=[placeholder="What needs to be done?"i]
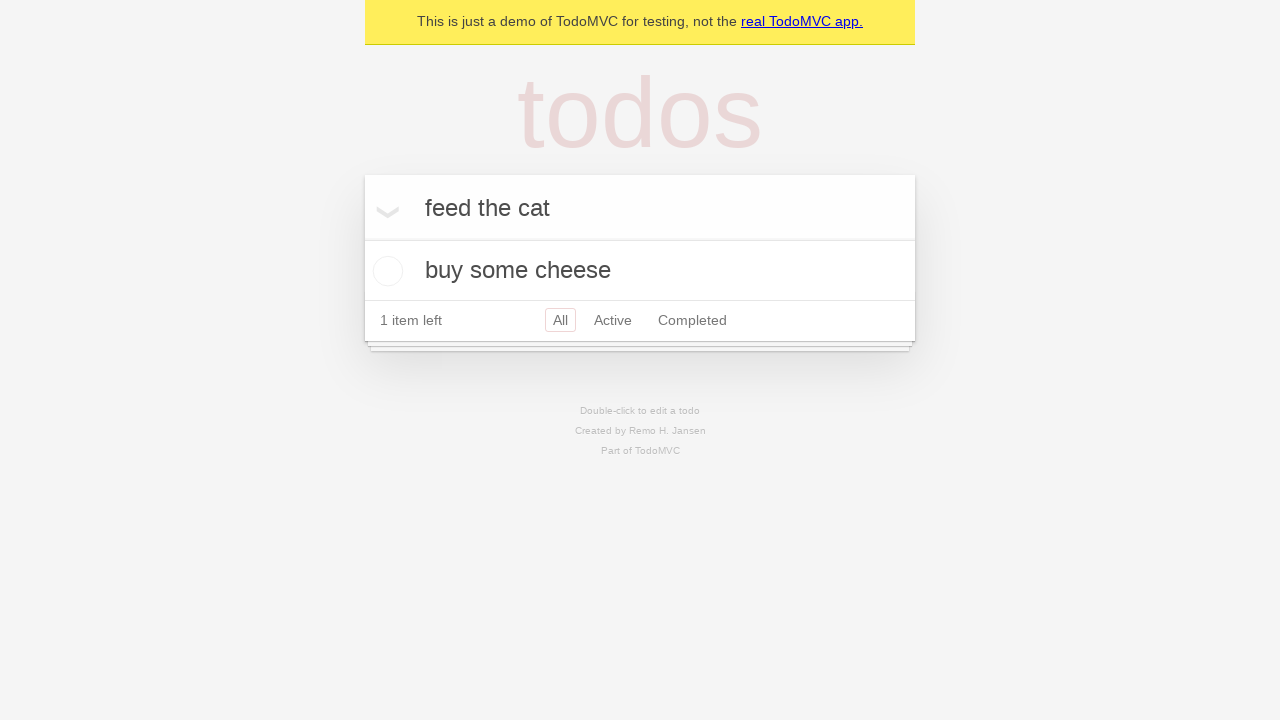

Pressed Enter to create second todo on internal:attr=[placeholder="What needs to be done?"i]
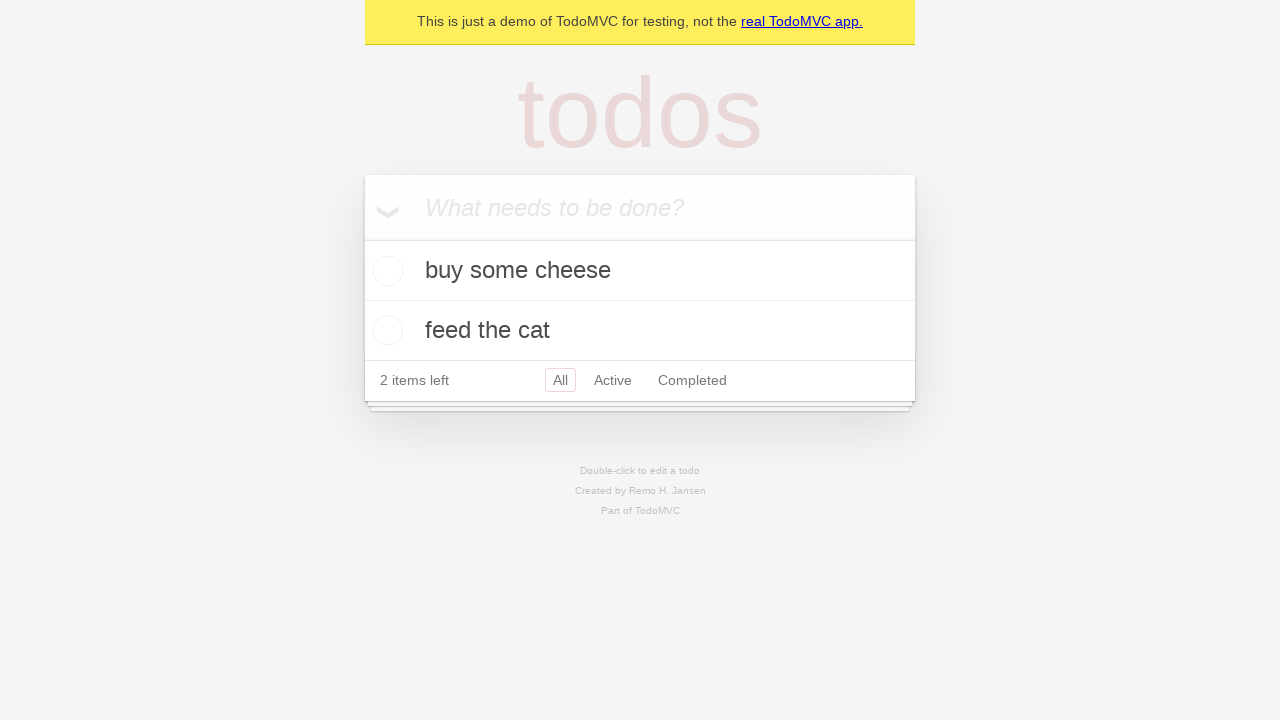

Filled todo input with 'book a doctors appointment' on internal:attr=[placeholder="What needs to be done?"i]
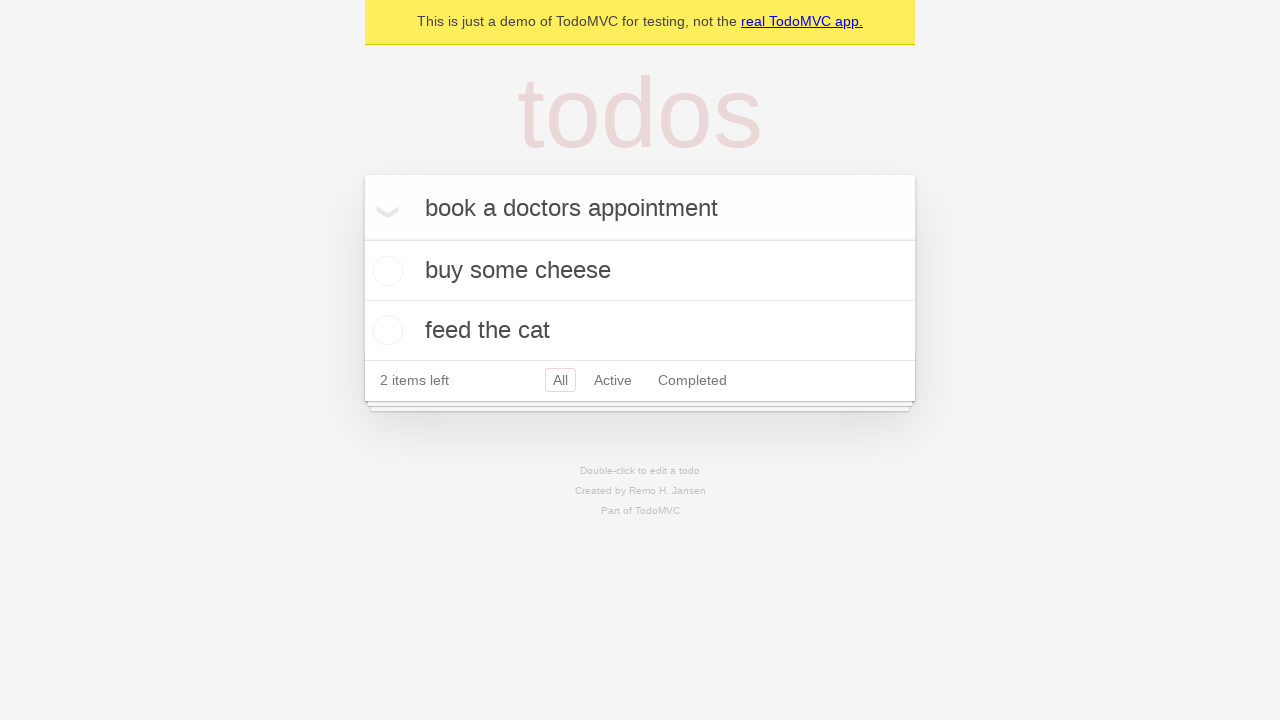

Pressed Enter to create third todo on internal:attr=[placeholder="What needs to be done?"i]
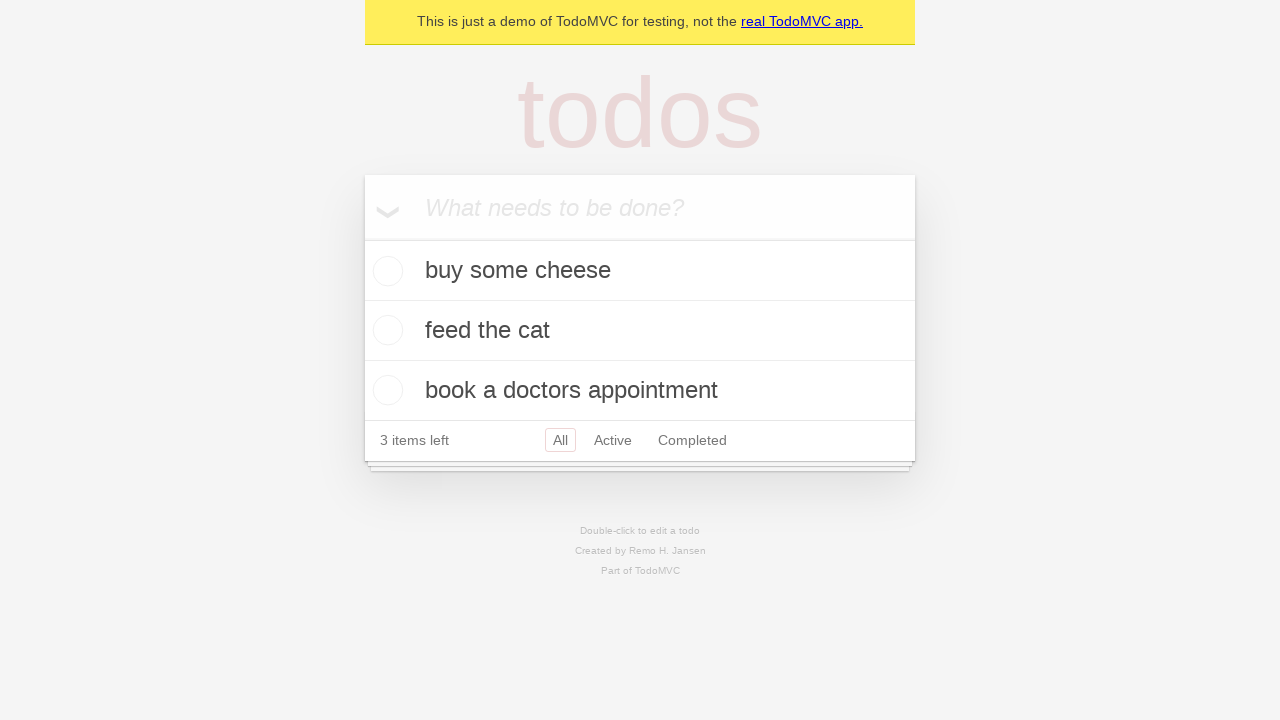

Double-clicked second todo to enter edit mode at (640, 331) on [data-testid='todo-item'] >> nth=1
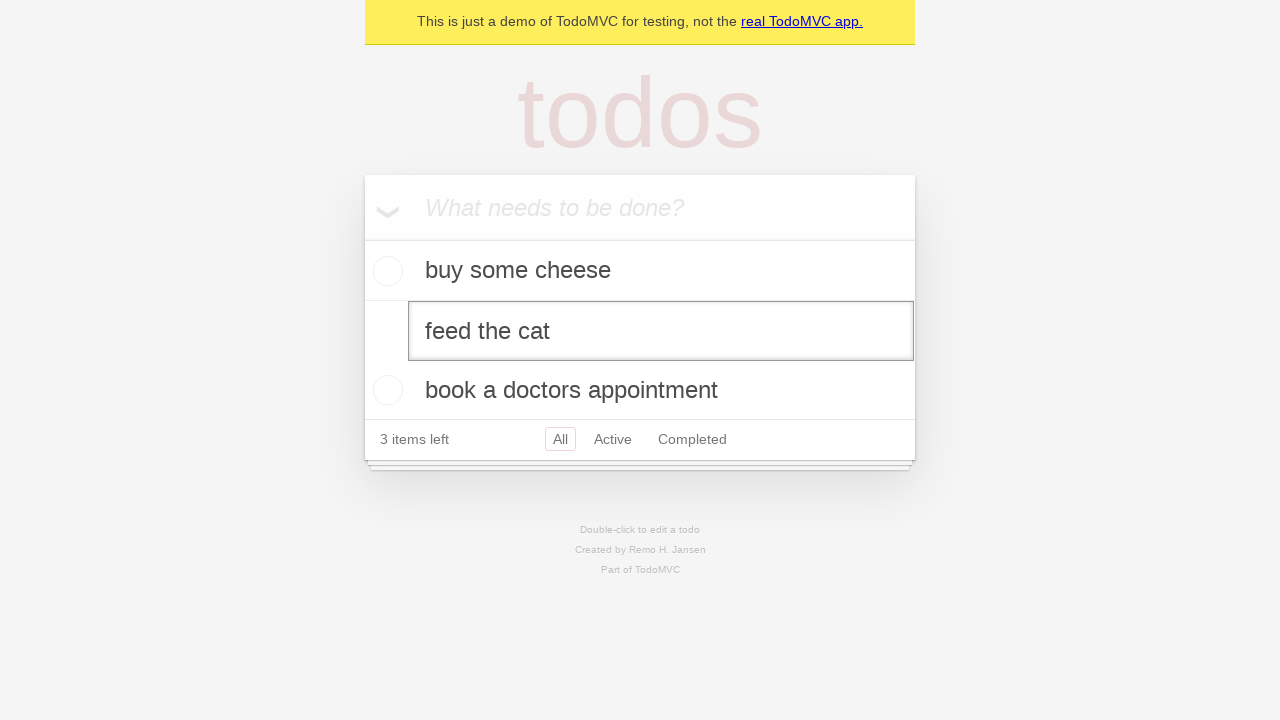

Filled edit textbox with '    buy some sausages    ' (with leading and trailing whitespace) on [data-testid='todo-item'] >> nth=1 >> internal:role=textbox[name="Edit"i]
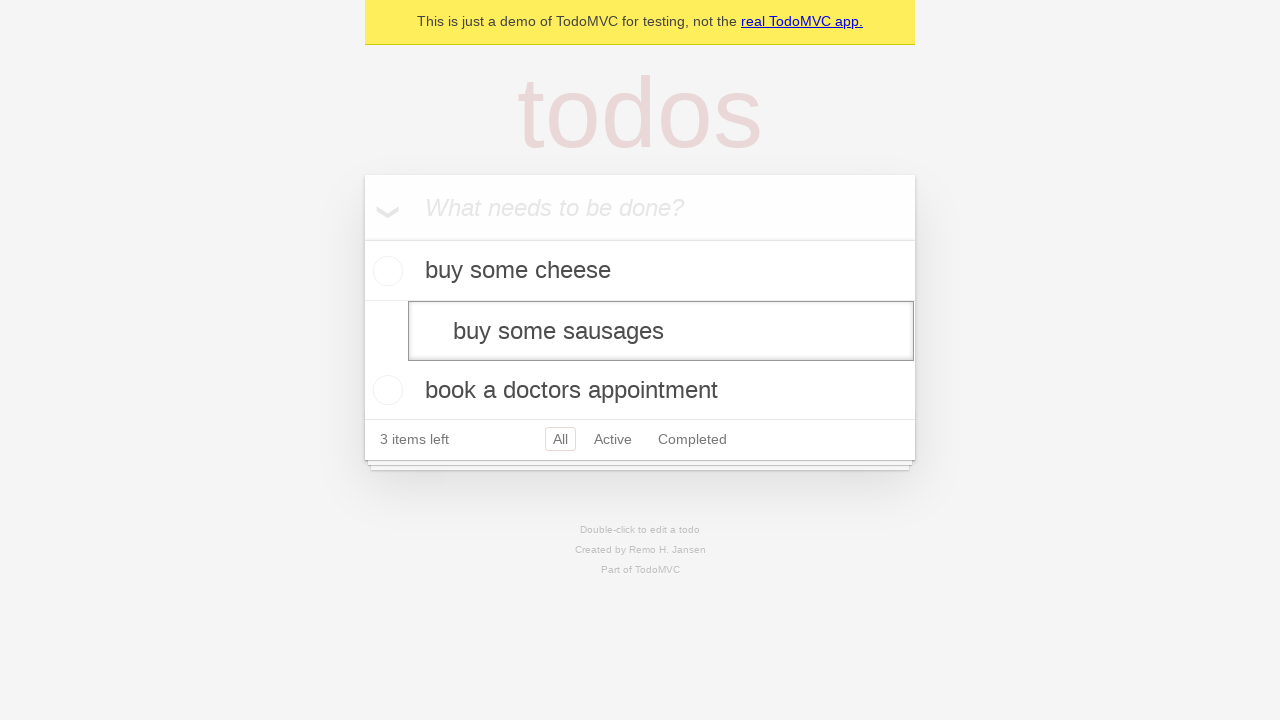

Pressed Enter to save edited todo with whitespace trimmed on [data-testid='todo-item'] >> nth=1 >> internal:role=textbox[name="Edit"i]
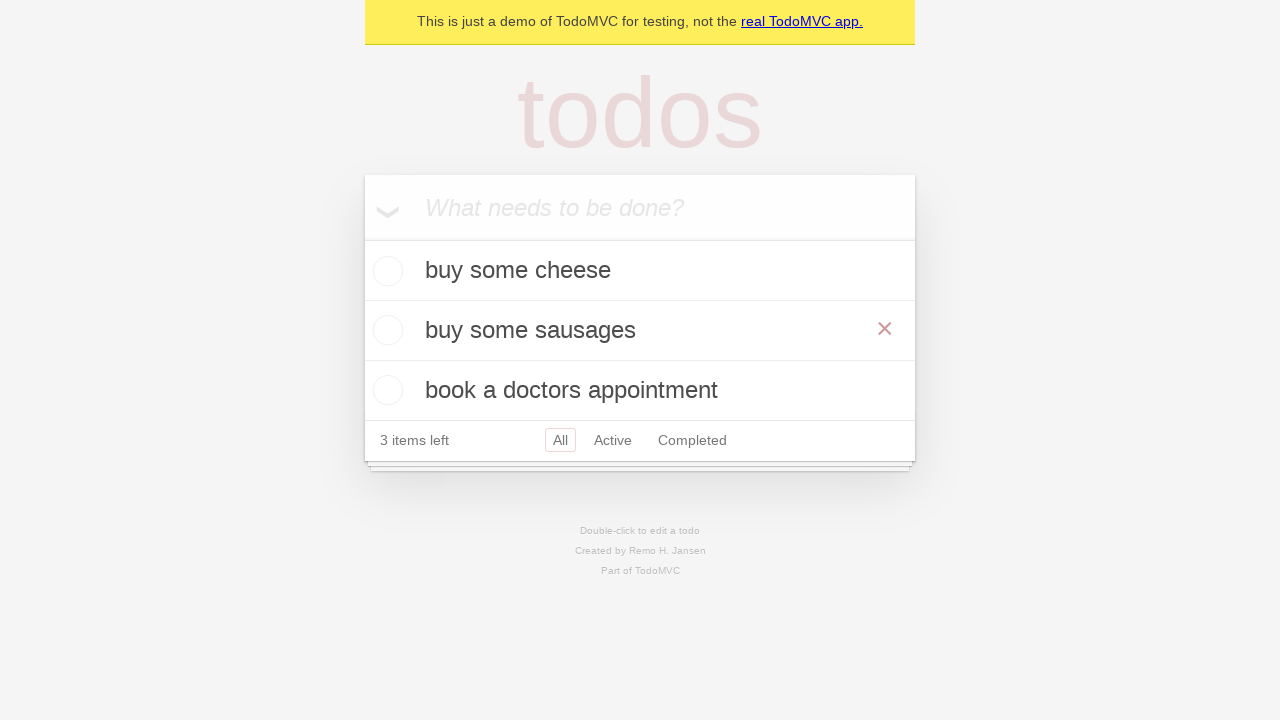

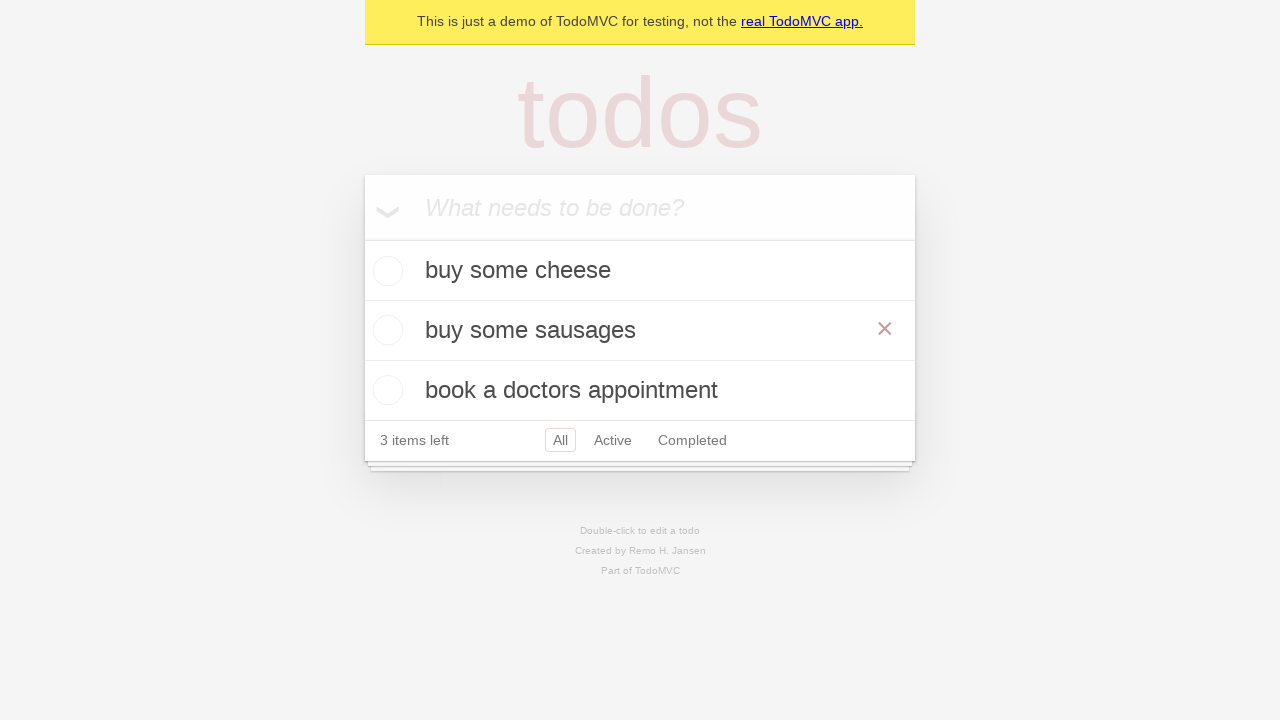